Tests that the "Done!" text appears after all images have loaded using fluent wait pattern

Starting URL: https://bonigarcia.dev/selenium-webdriver-java/loading-images.html

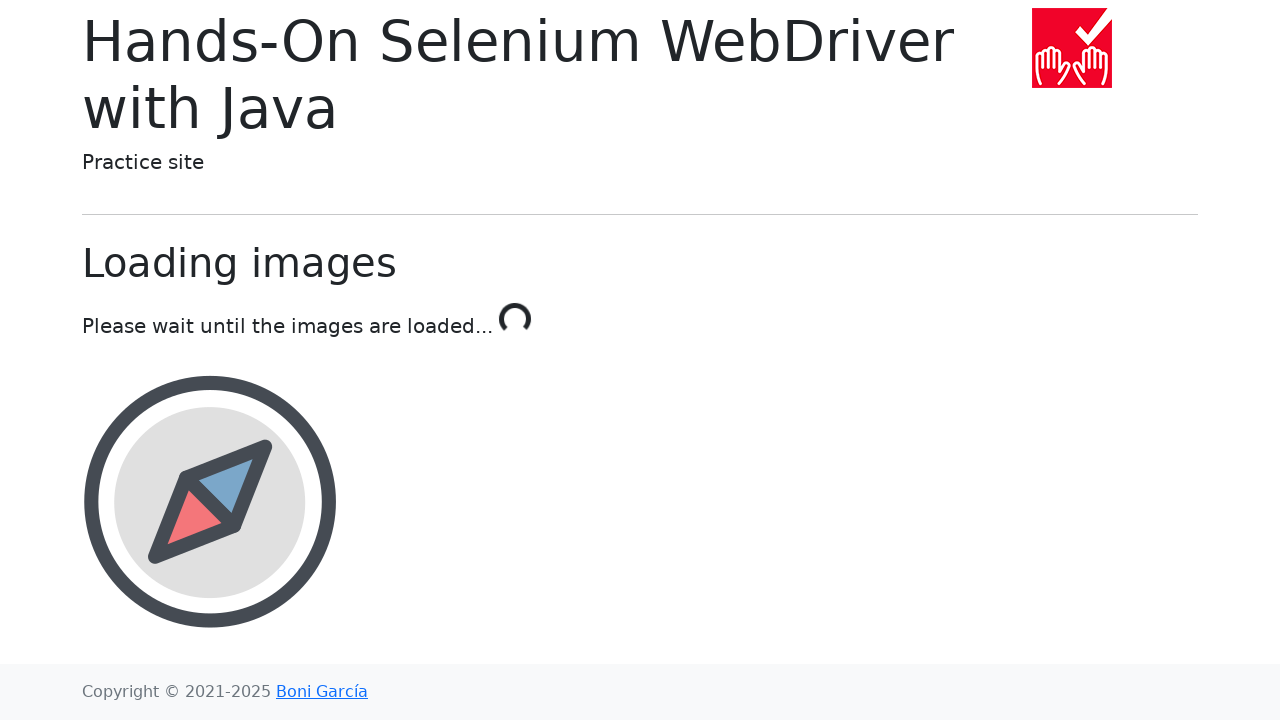

Navigated to loading-images test page
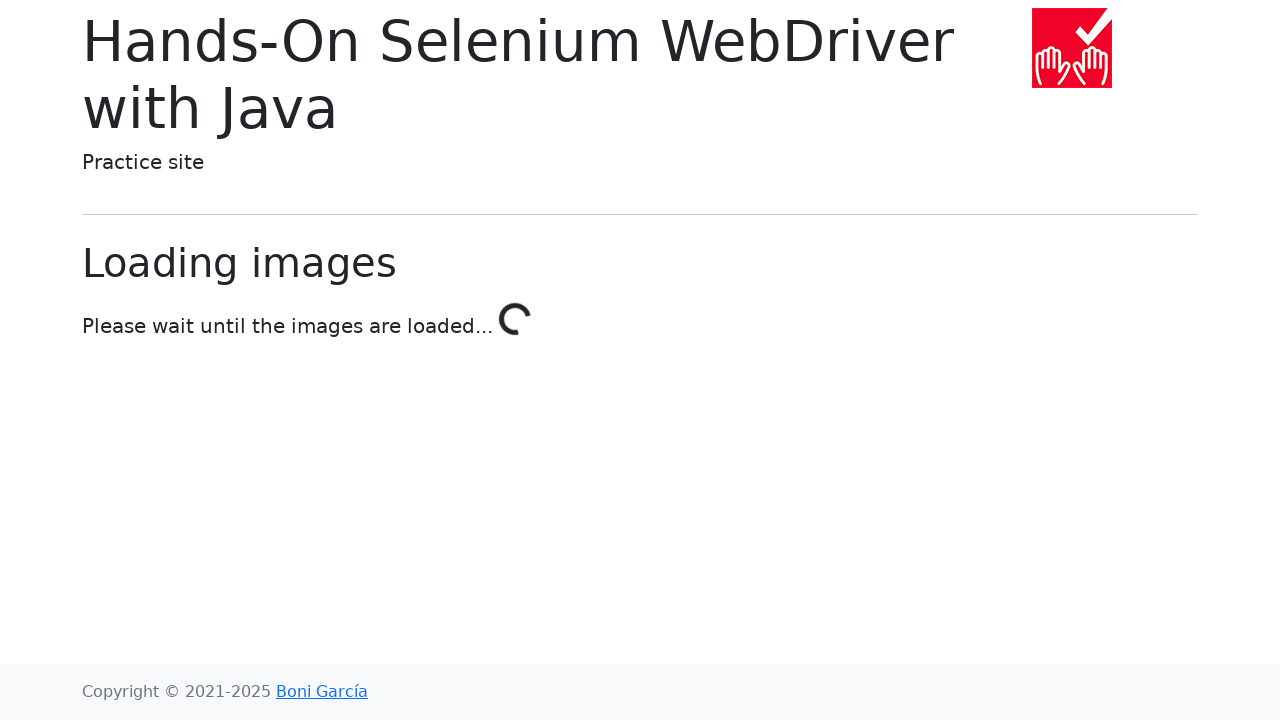

Waited for 'Done!' text to become visible after all images loaded
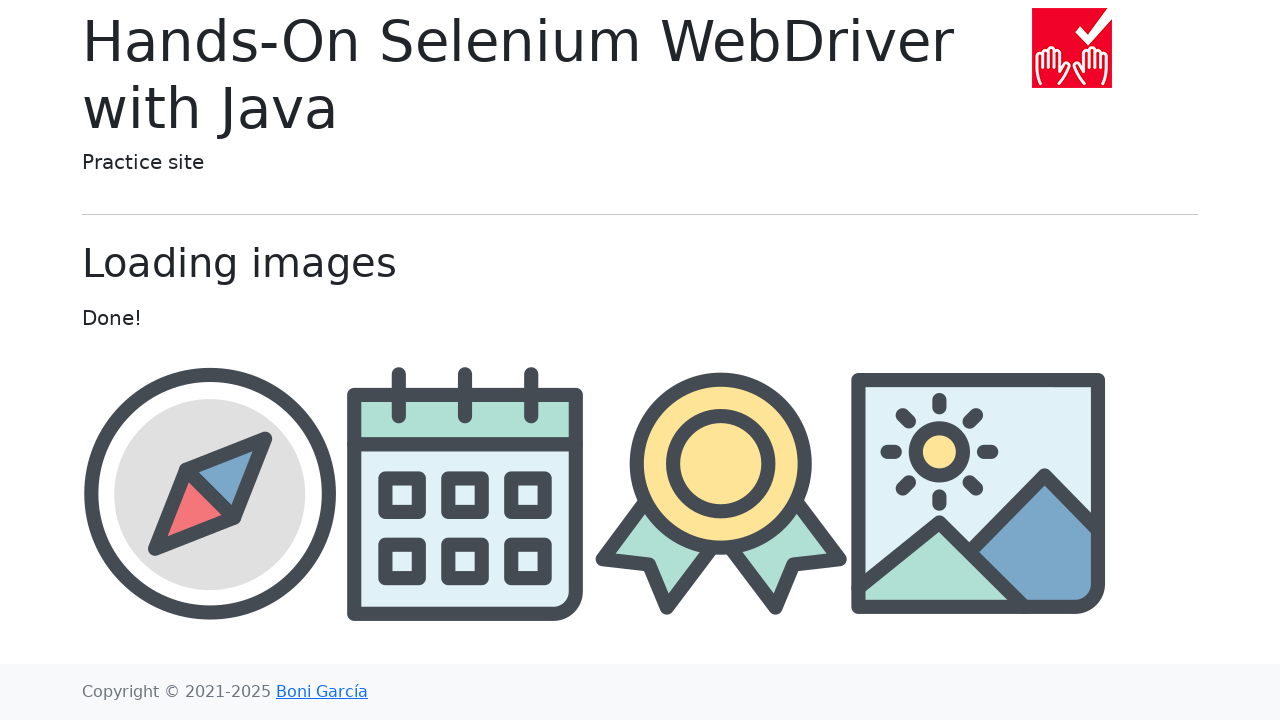

Located the 'Done!' element
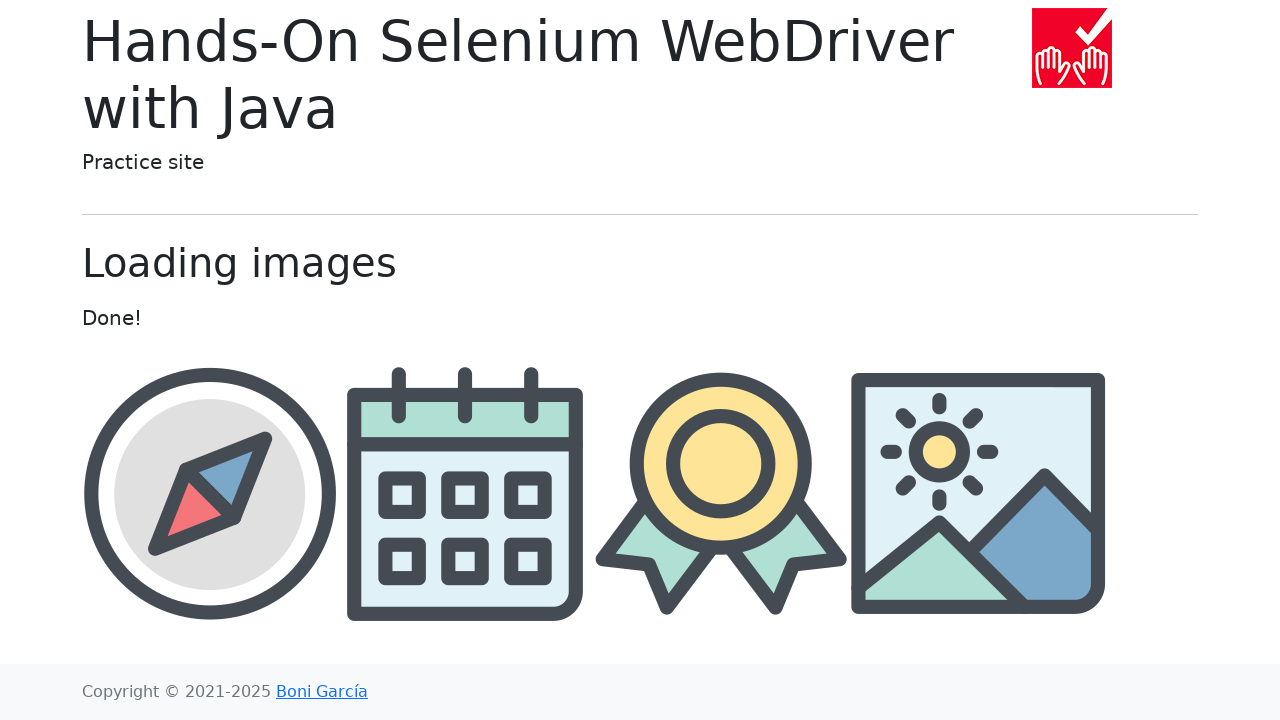

Verified that 'Done!' element is visible - test passed
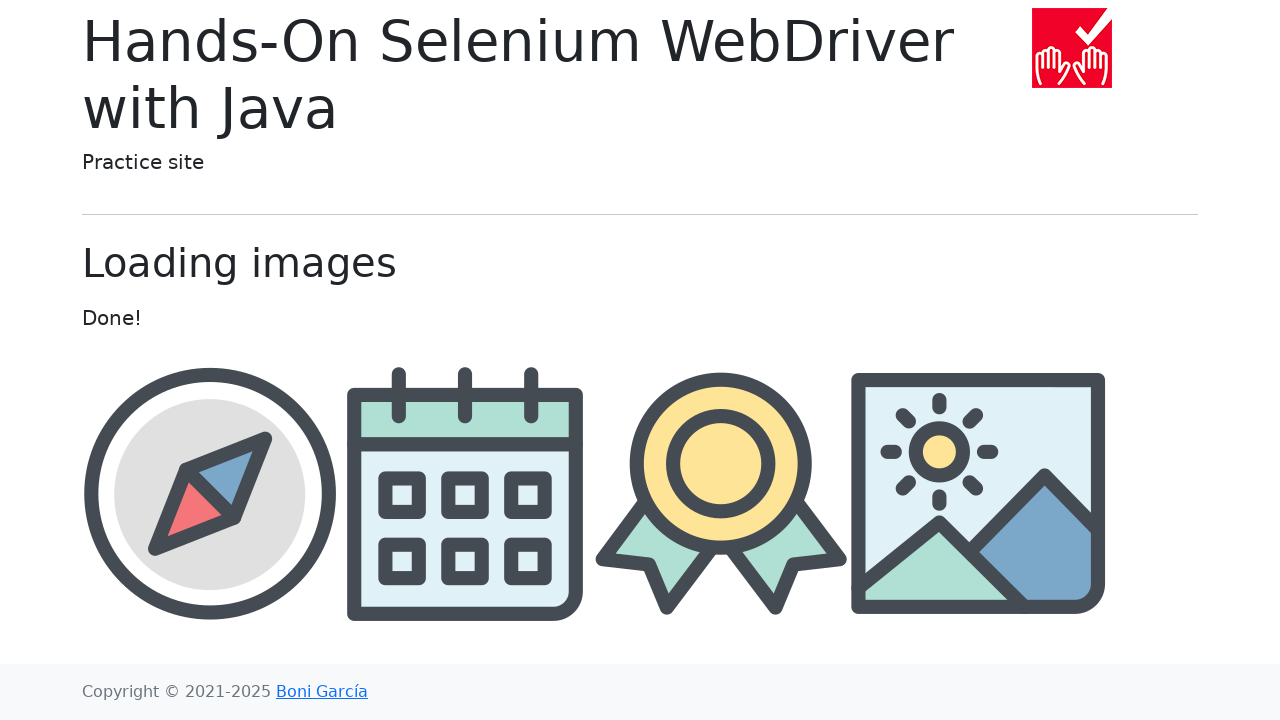

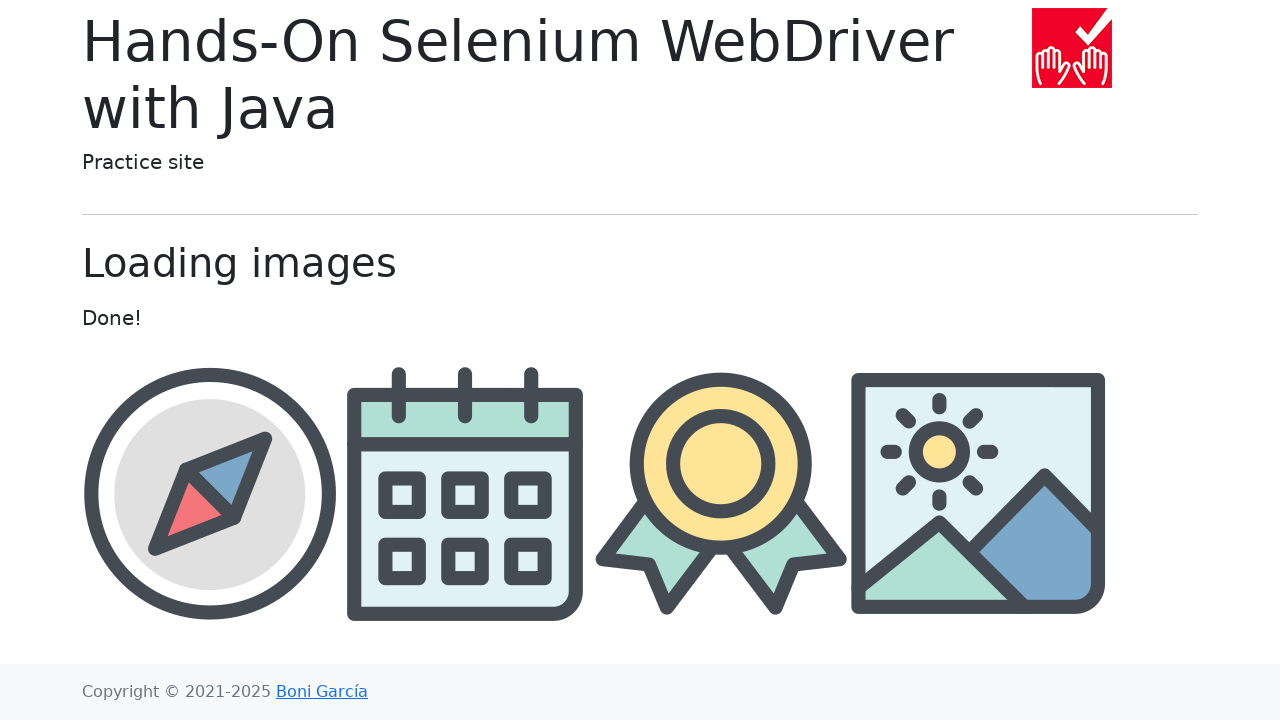